Tests date picker functionality by clicking on a date of birth field, selecting a month (April), year (1995), and day (25) from a jQuery UI datepicker widget.

Starting URL: https://www.dummyticket.com/dummy-ticket-for-visa-application/

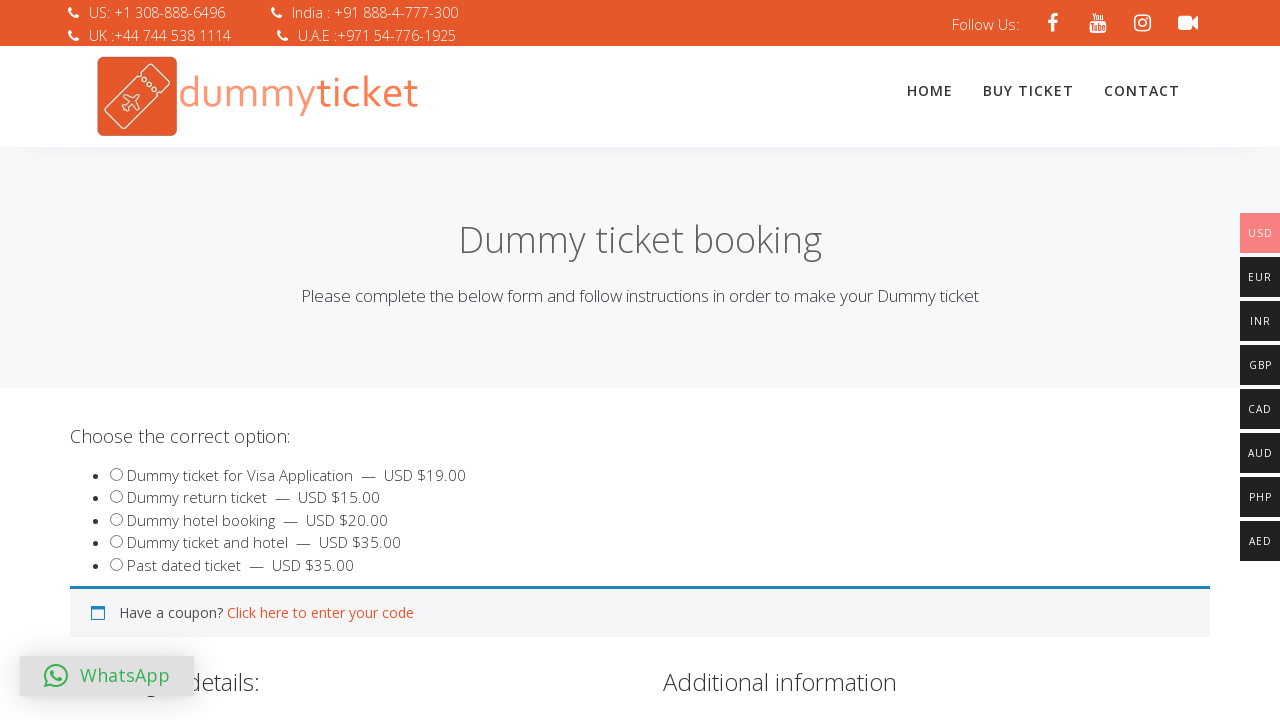

Clicked on date of birth field to open the date picker at (344, 360) on #dob
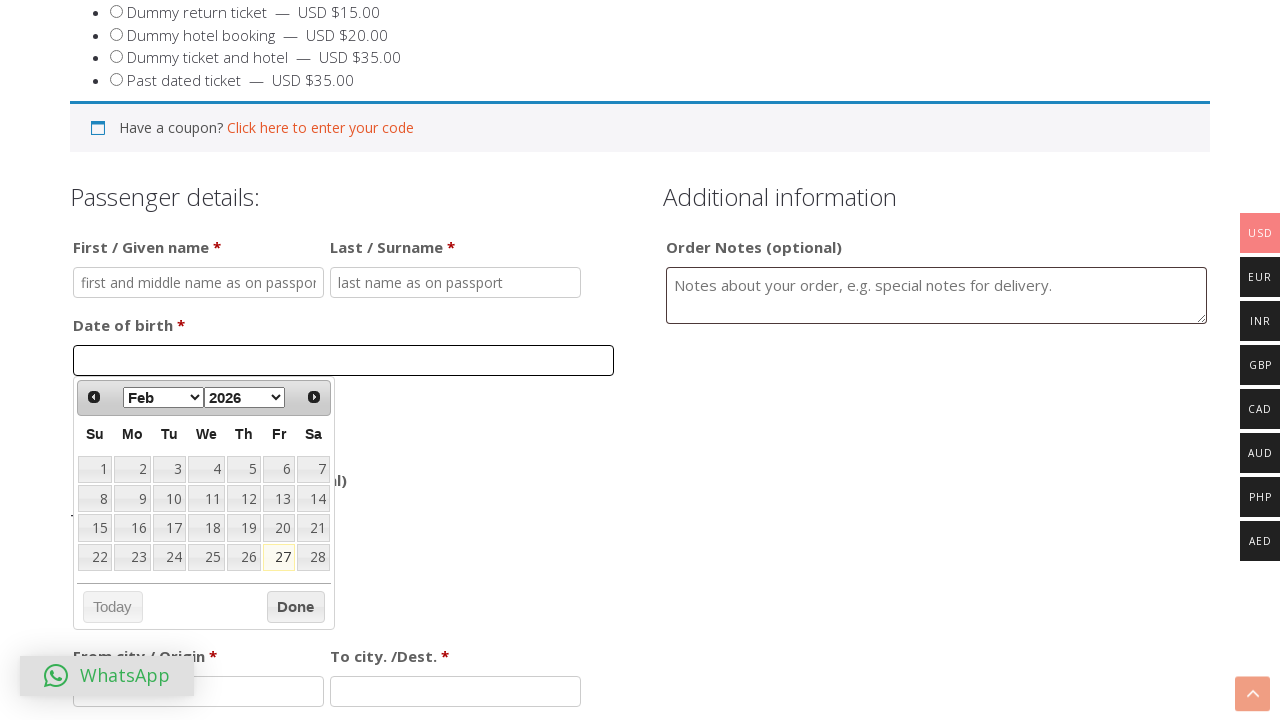

Date picker widget loaded and month selector appeared
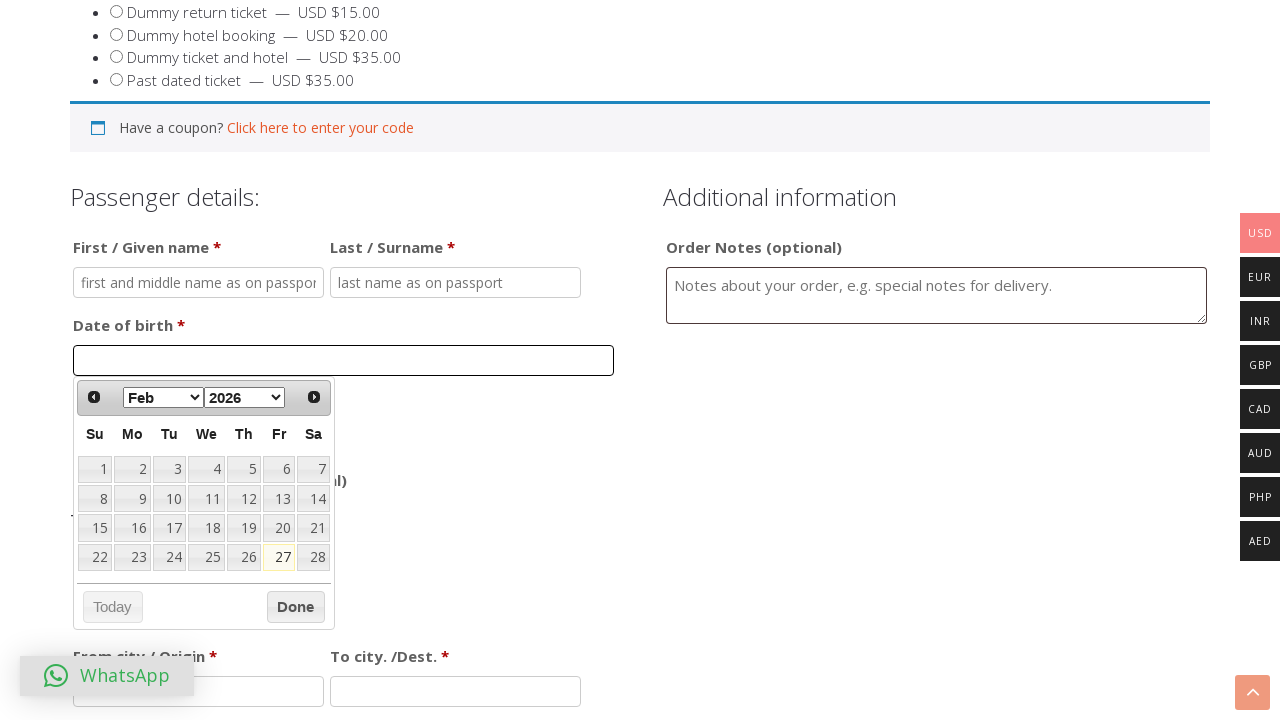

Selected April from the month dropdown on select.ui-datepicker-month
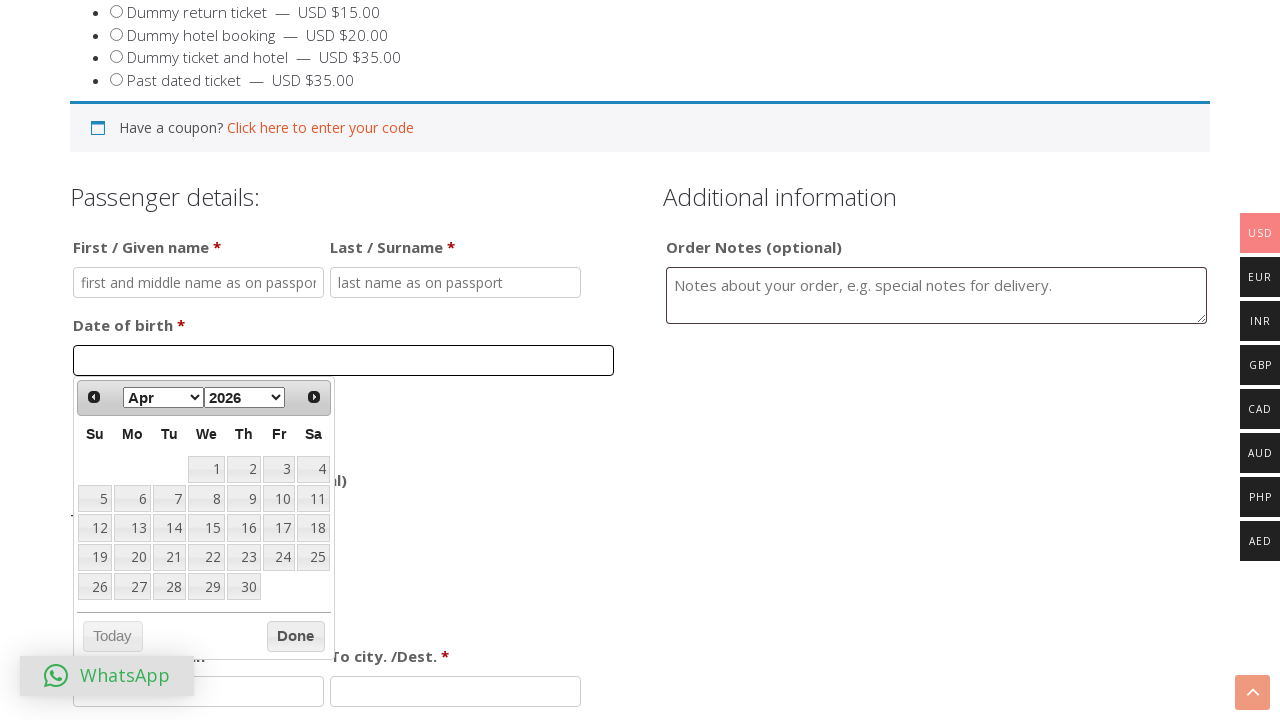

Selected 1995 from the year dropdown on select.ui-datepicker-year
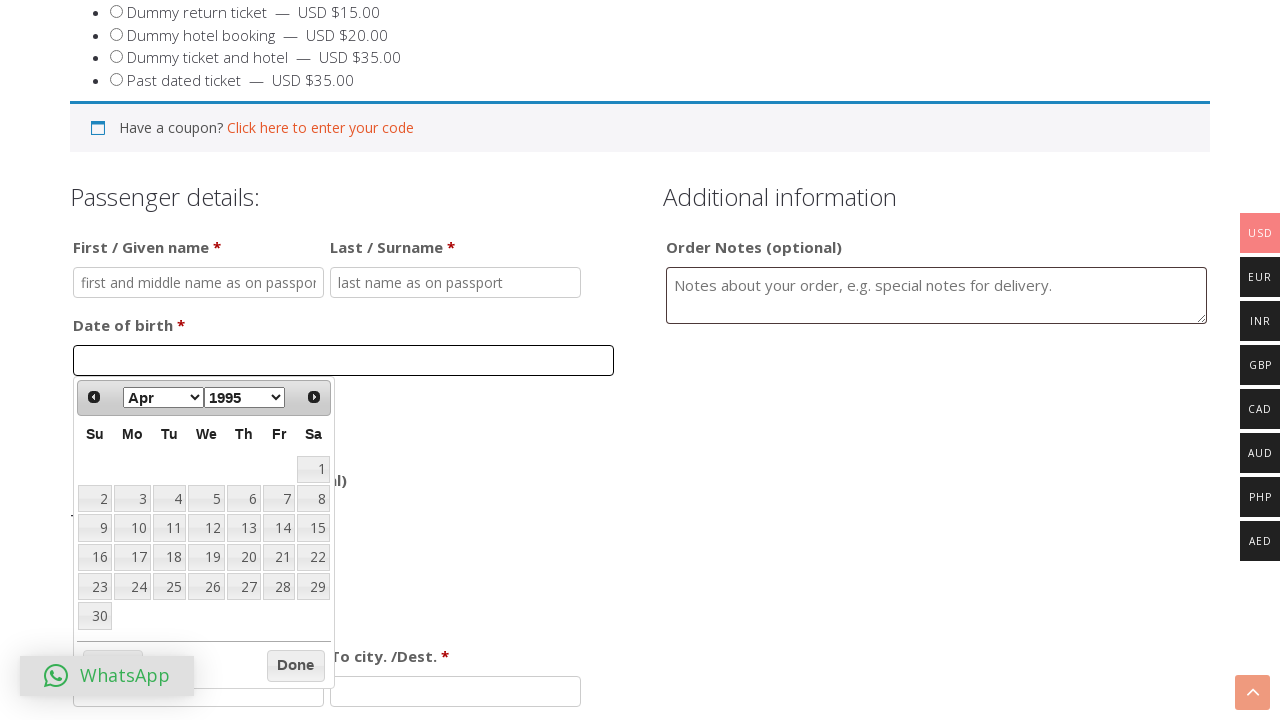

Clicked on day 25 in the calendar to complete date selection (April 25, 1995) at (169, 587) on xpath=//table[@class='ui-datepicker-calendar']//td/a[text()='25']
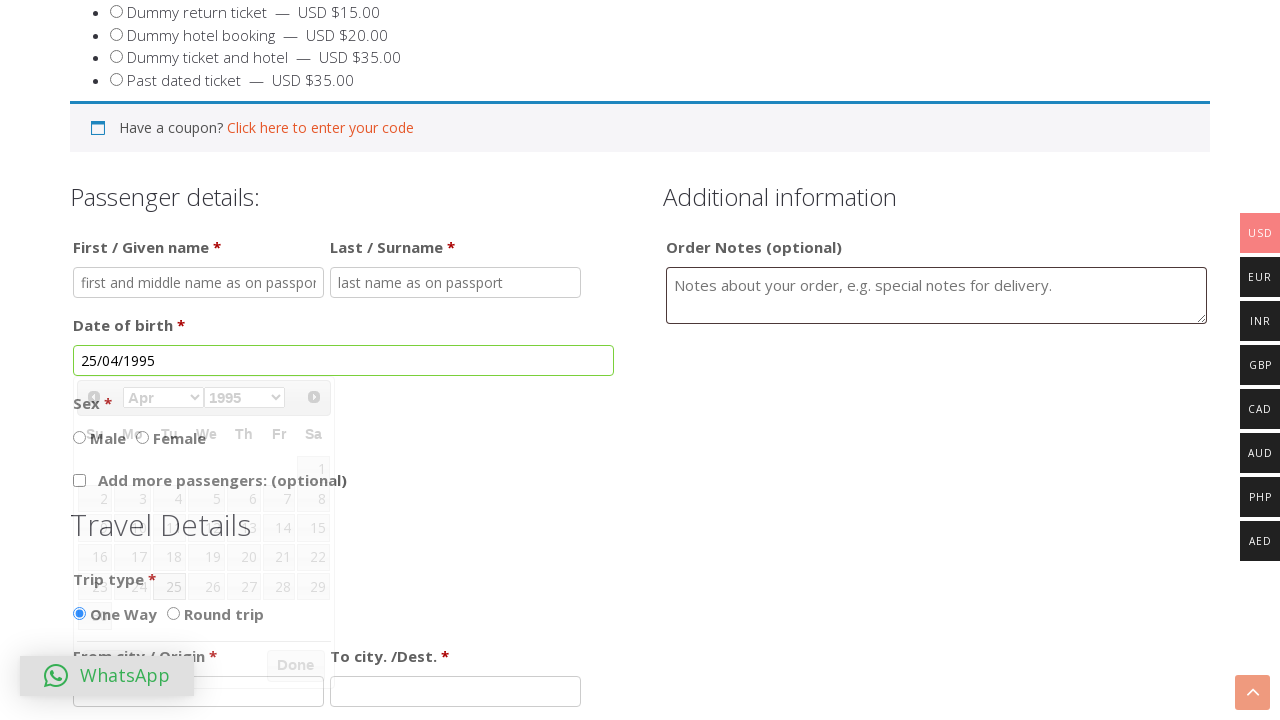

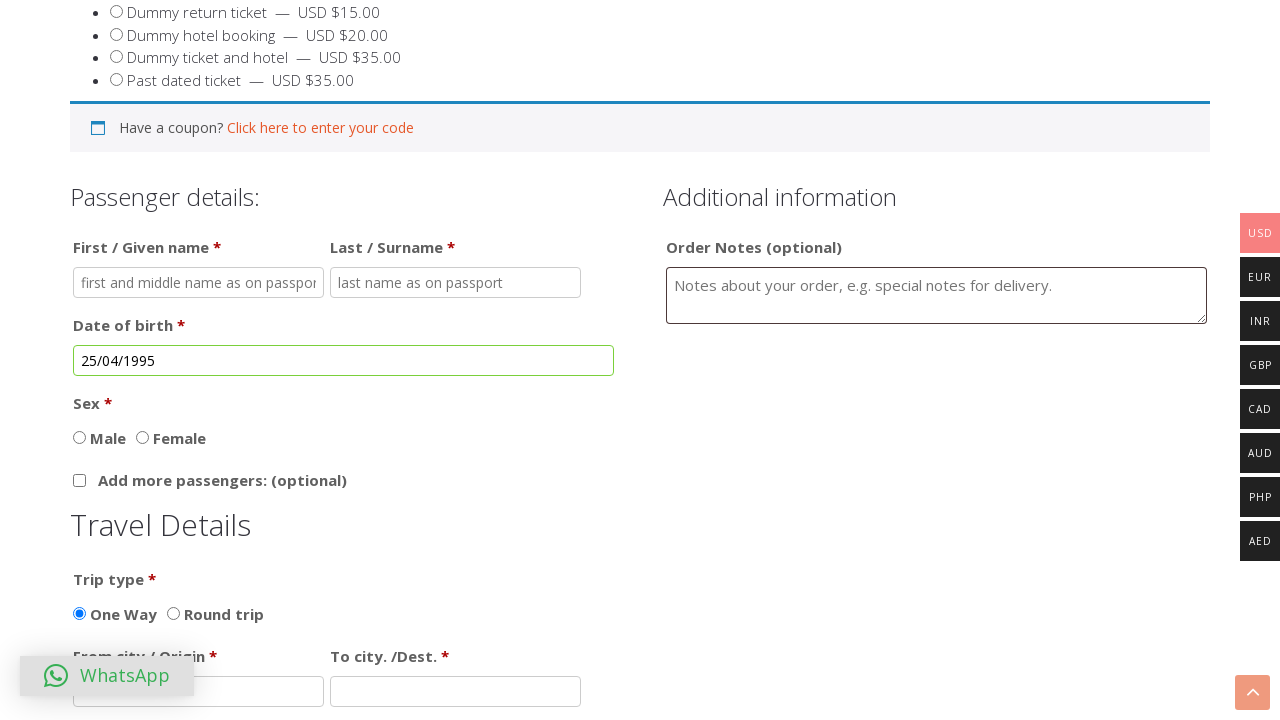